Tests radio button functionality by finding radio buttons in a group, clicking on the third option, and verifying the selection state changes.

Starting URL: http://www.echoecho.com/htmlforms10.htm

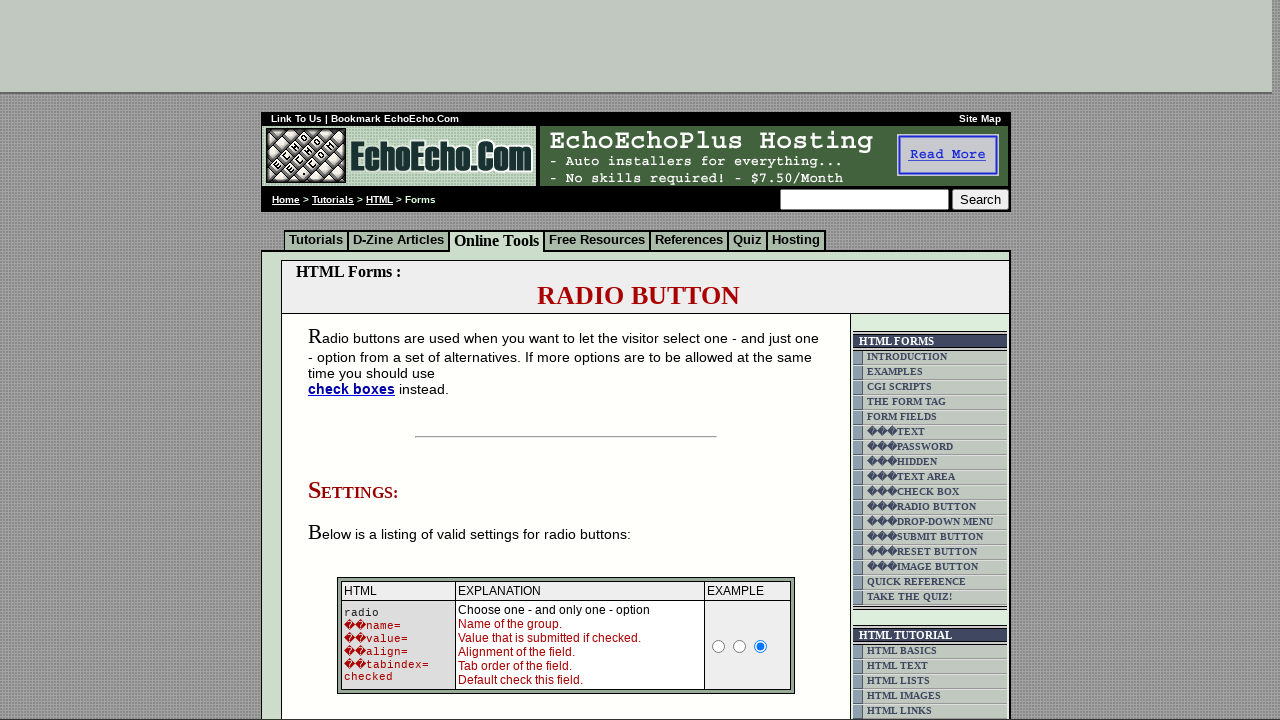

Waited for radio buttons in group1 to be present
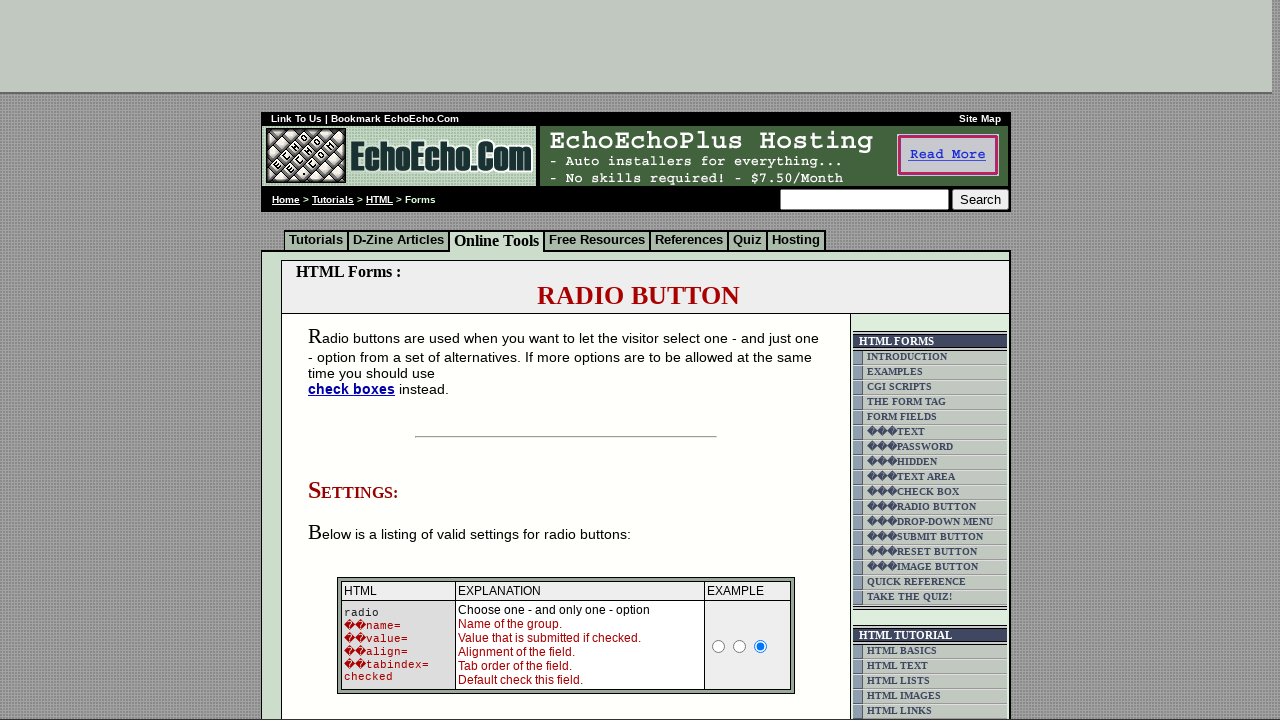

Located all radio buttons in group1
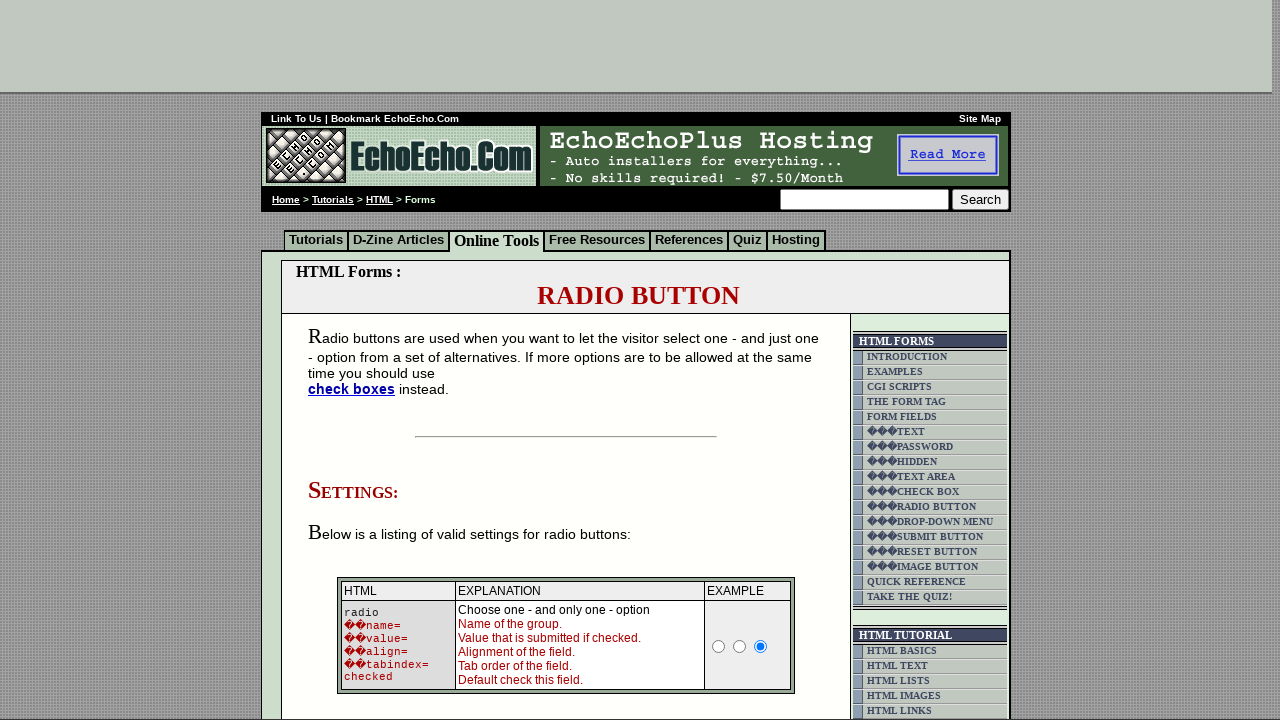

Clicked the third radio button in the group at (356, 360) on xpath=//td/input[@name='group1'] >> nth=2
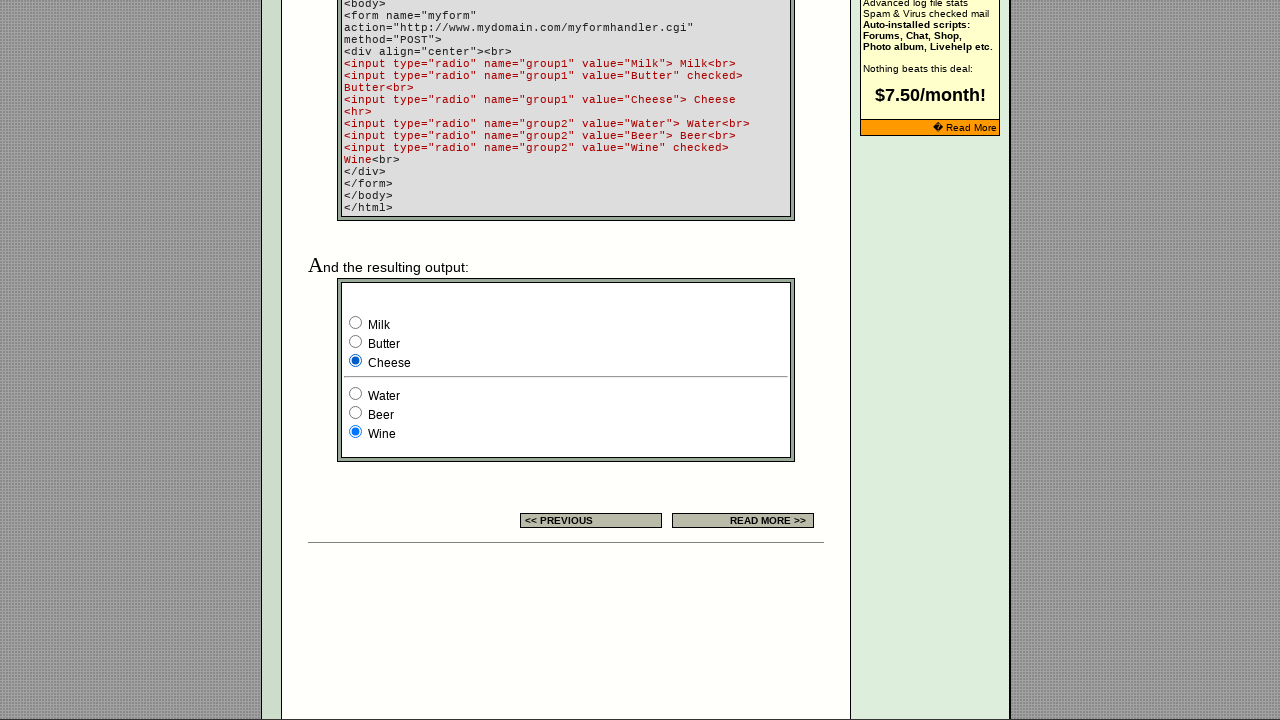

Verified that the third radio button is now selected
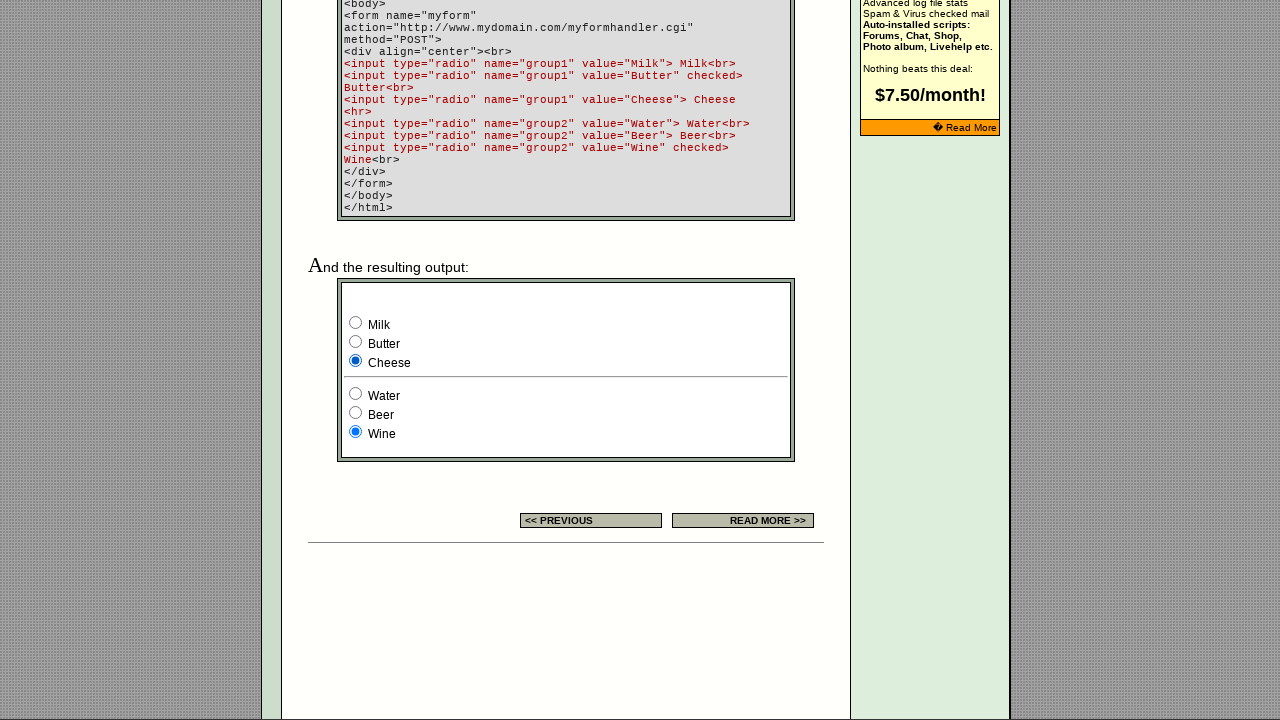

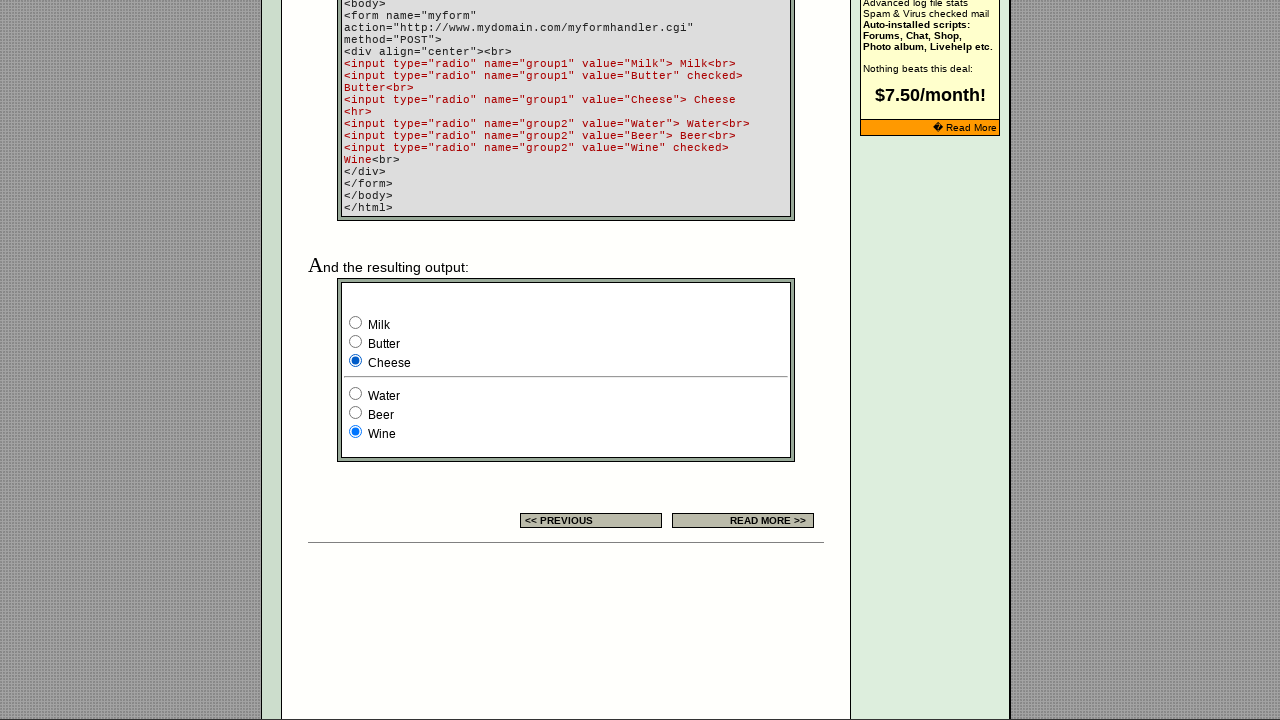